Tests window switching functionality by verifying initial page text and title, clicking a link that opens a new window, switching to the new window to verify its title, and then switching back to verify the original window's title.

Starting URL: https://the-internet.herokuapp.com/windows

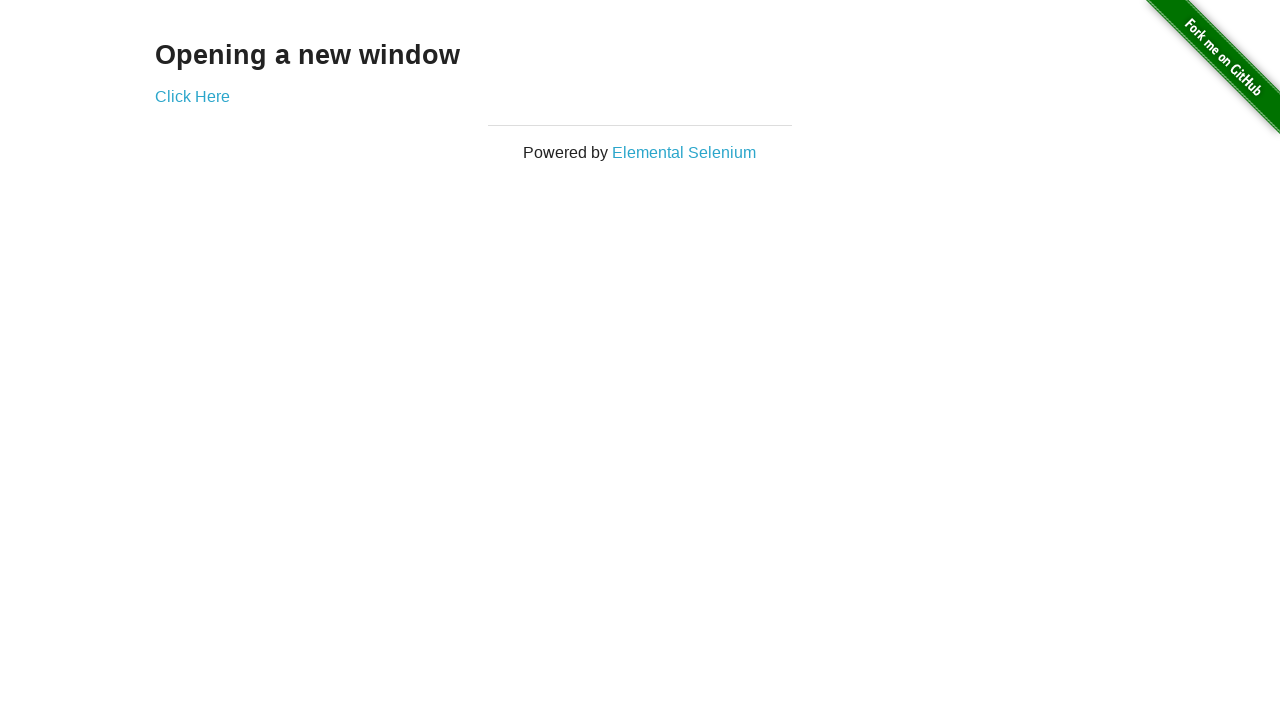

Located h3 heading element
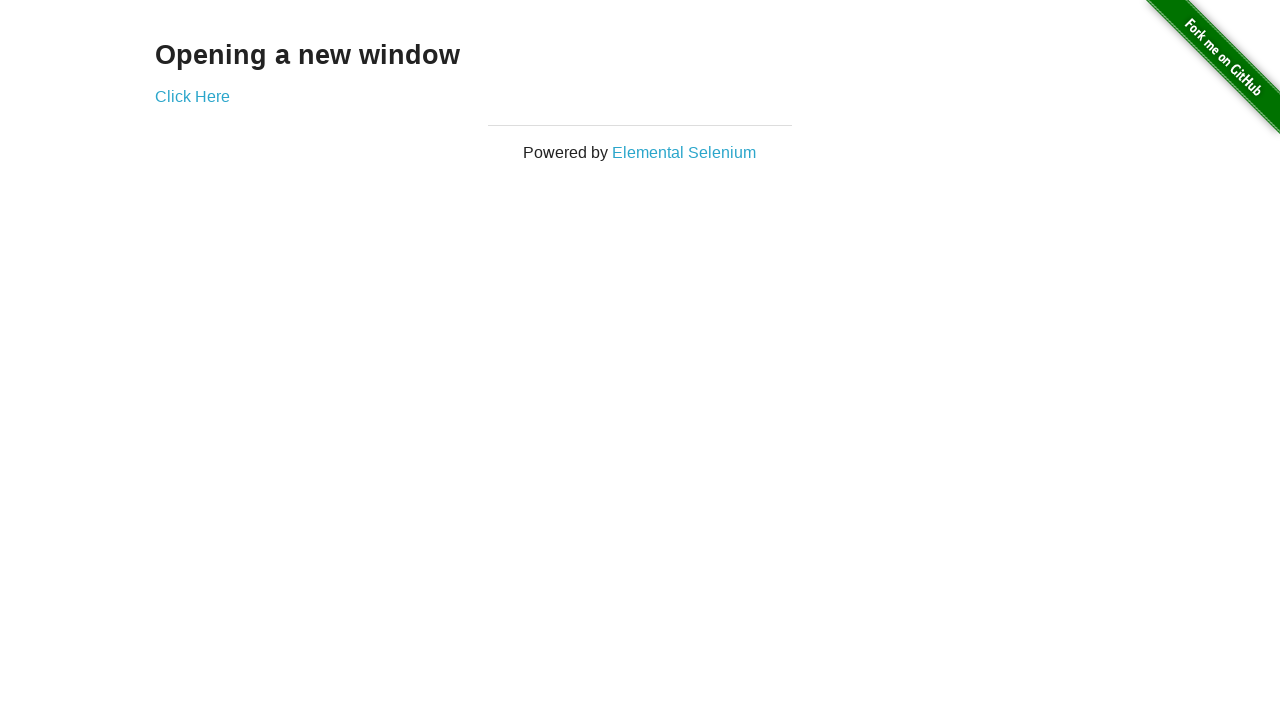

Verified heading text is 'Opening a new window'
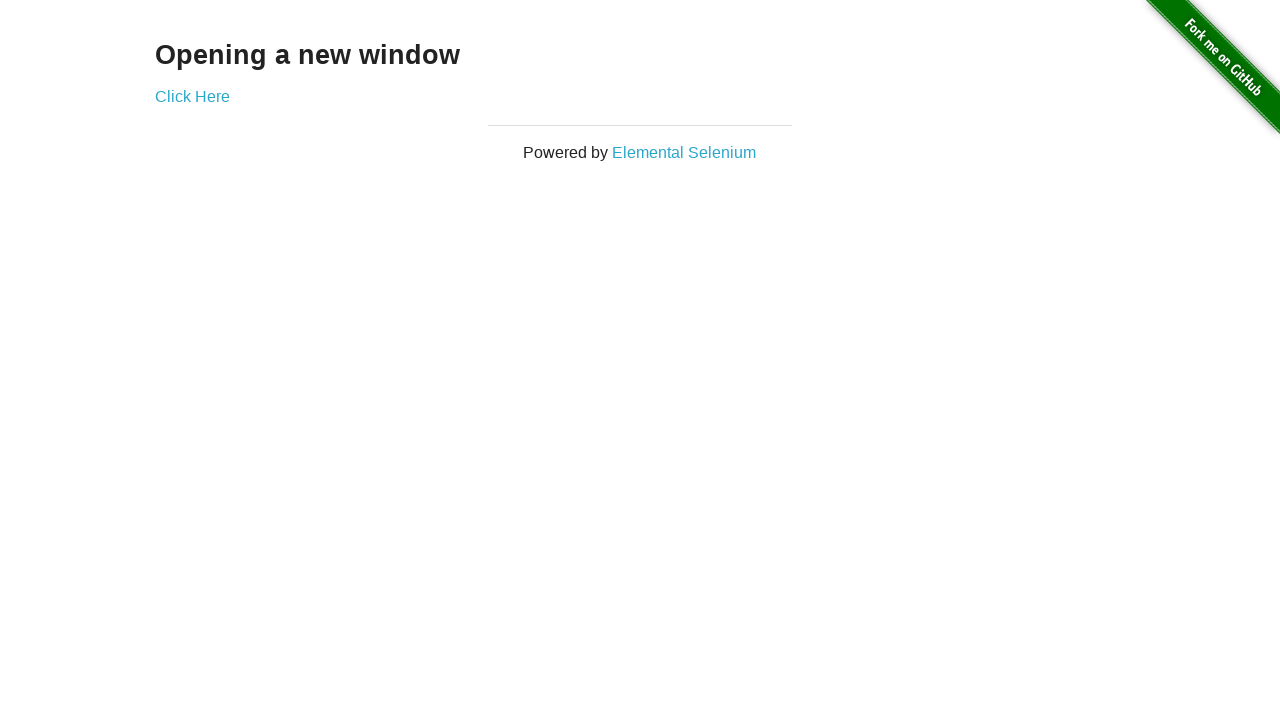

Verified page title is 'The Internet'
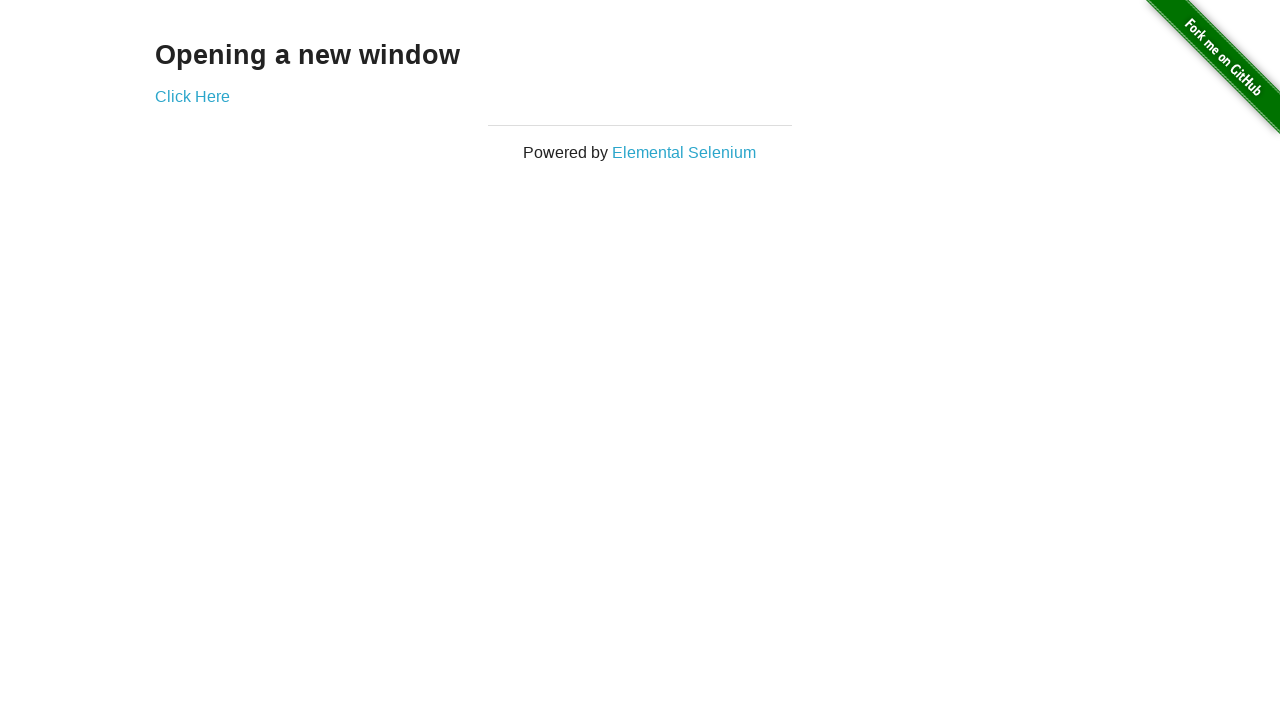

Stored reference to original page
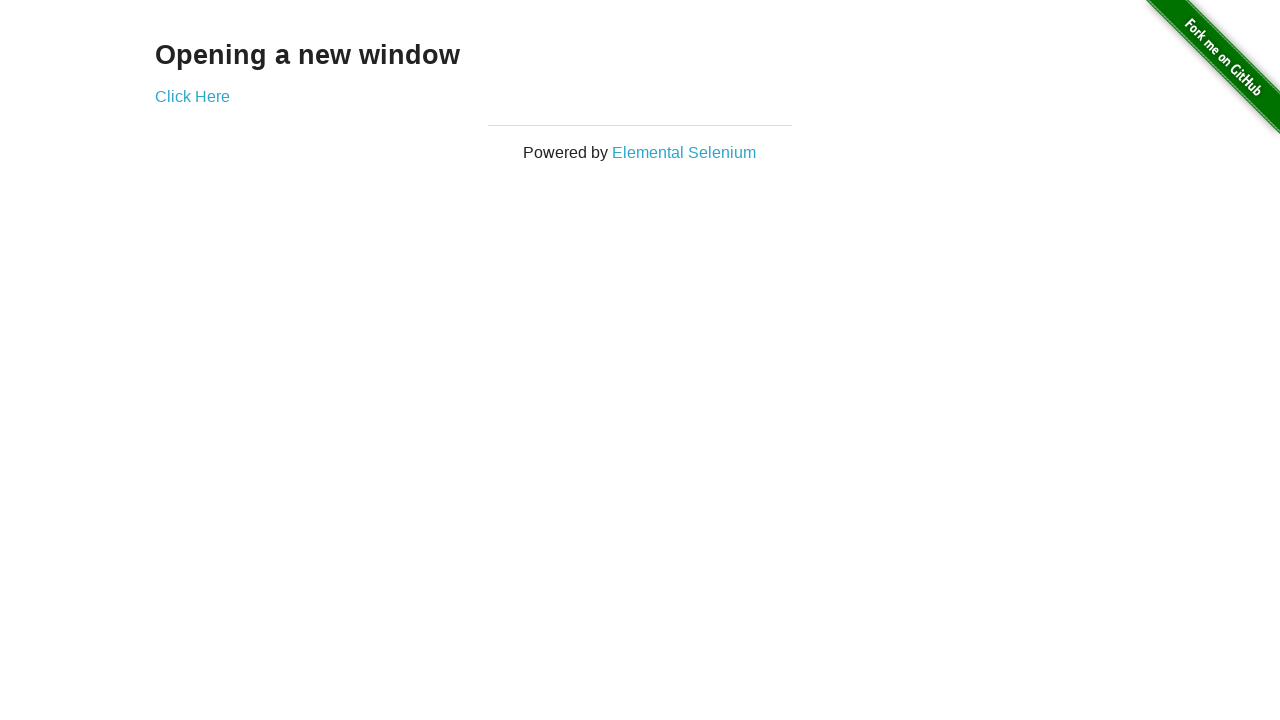

Clicked 'Click Here' link to open new window at (192, 96) on xpath=//*[text()='Click Here']
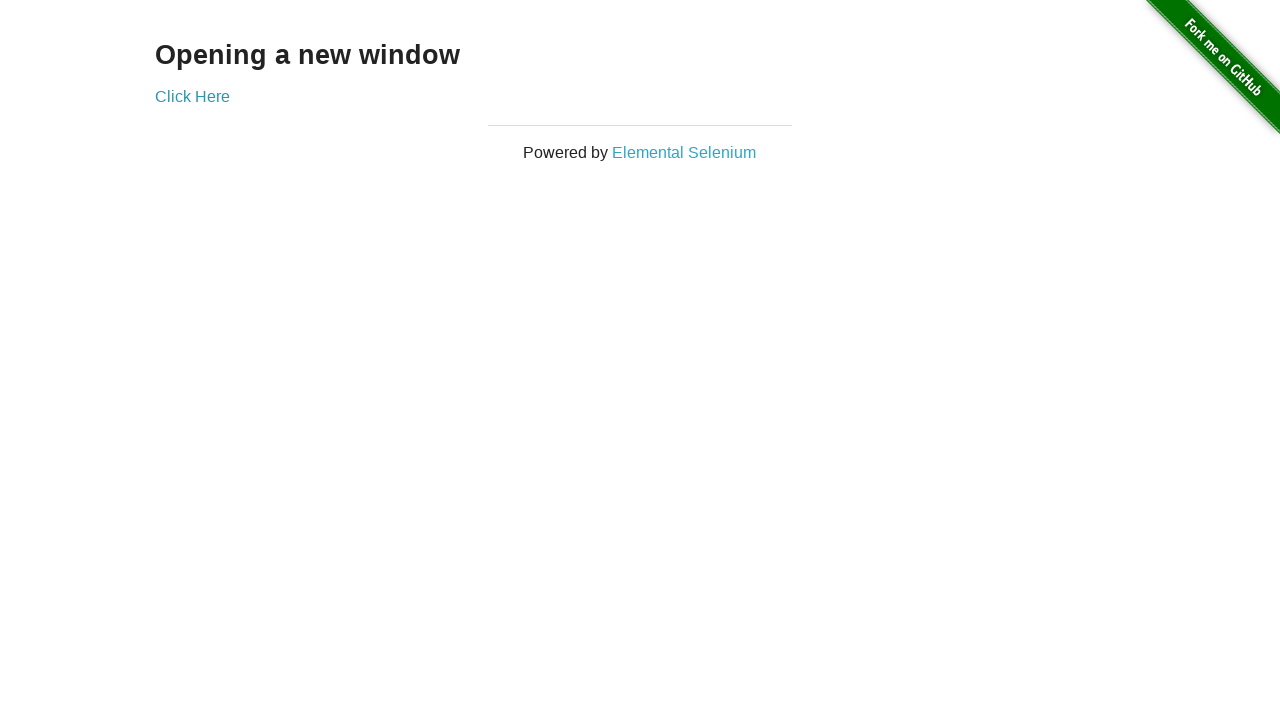

Captured new window page object
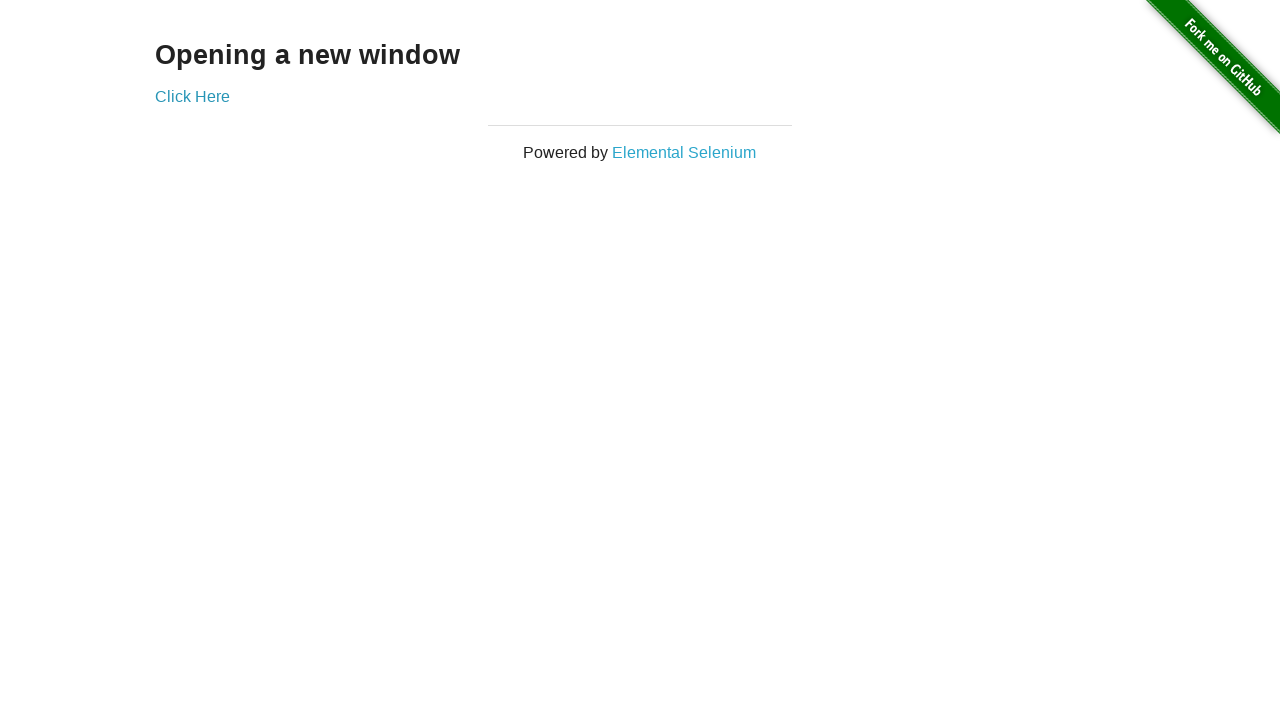

Waited for new page to fully load
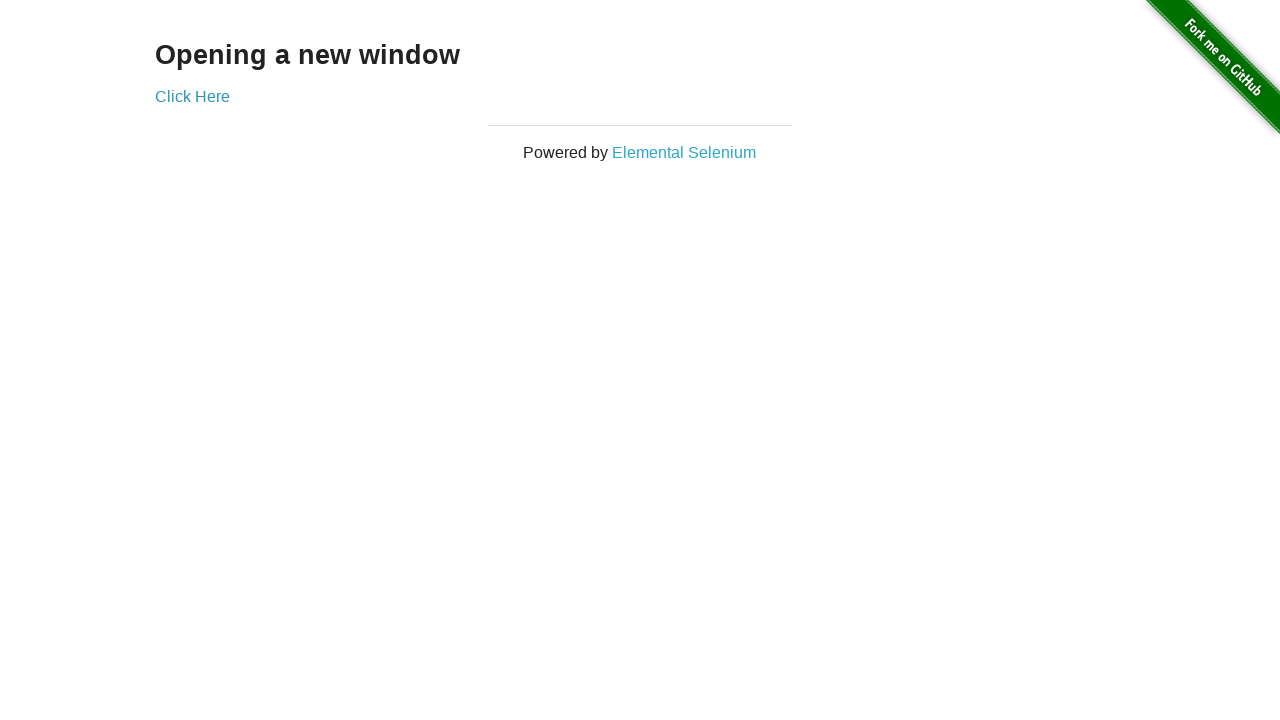

Verified new window title is 'New Window'
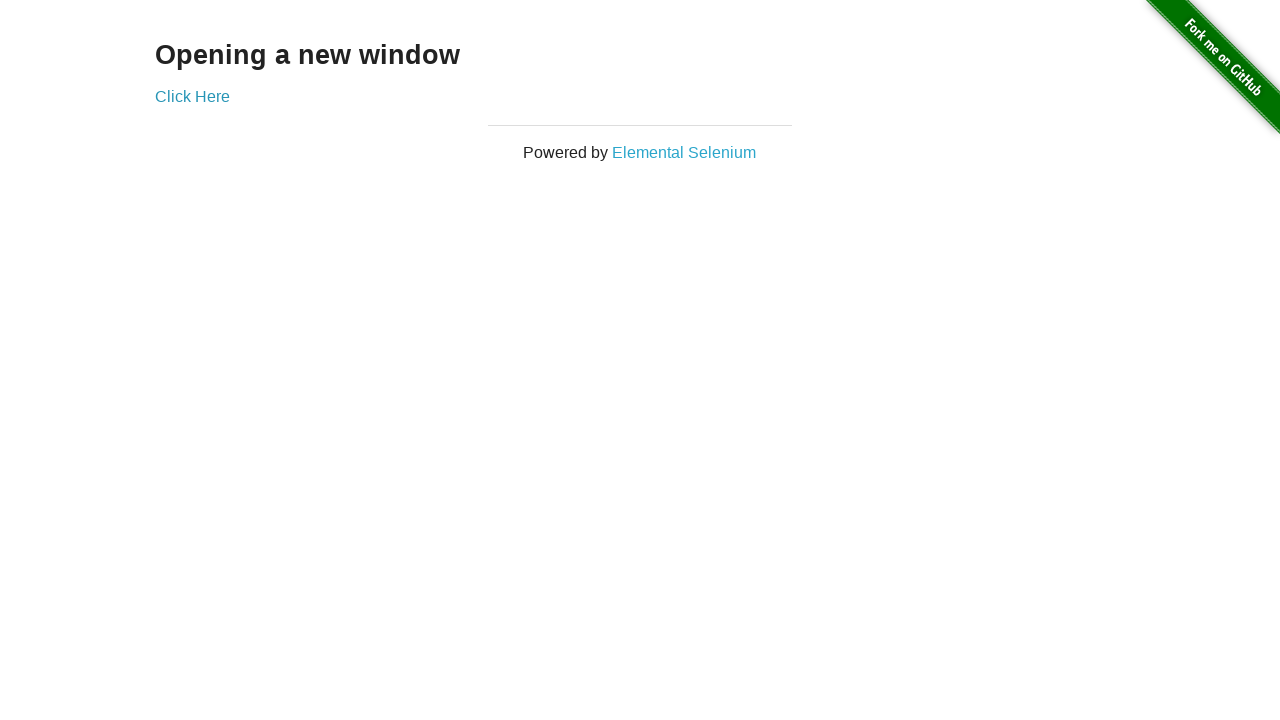

Located h3 heading element in new window
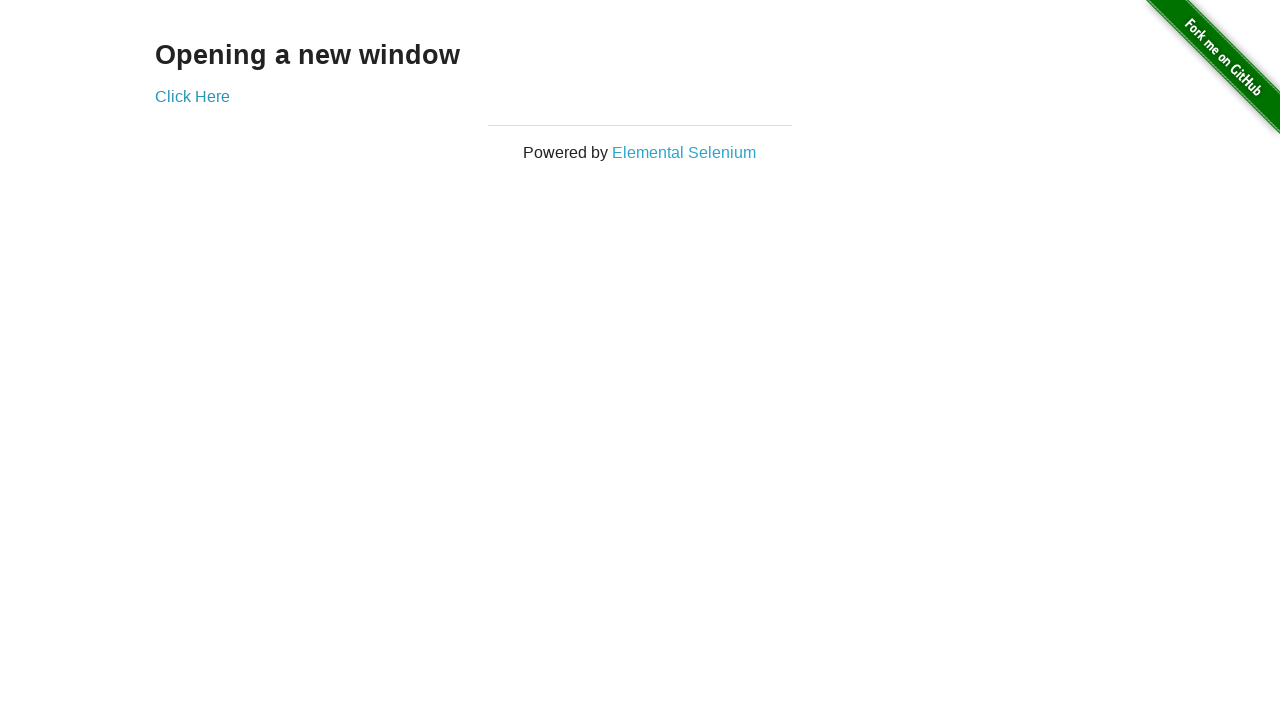

Verified new window heading text is 'New Window'
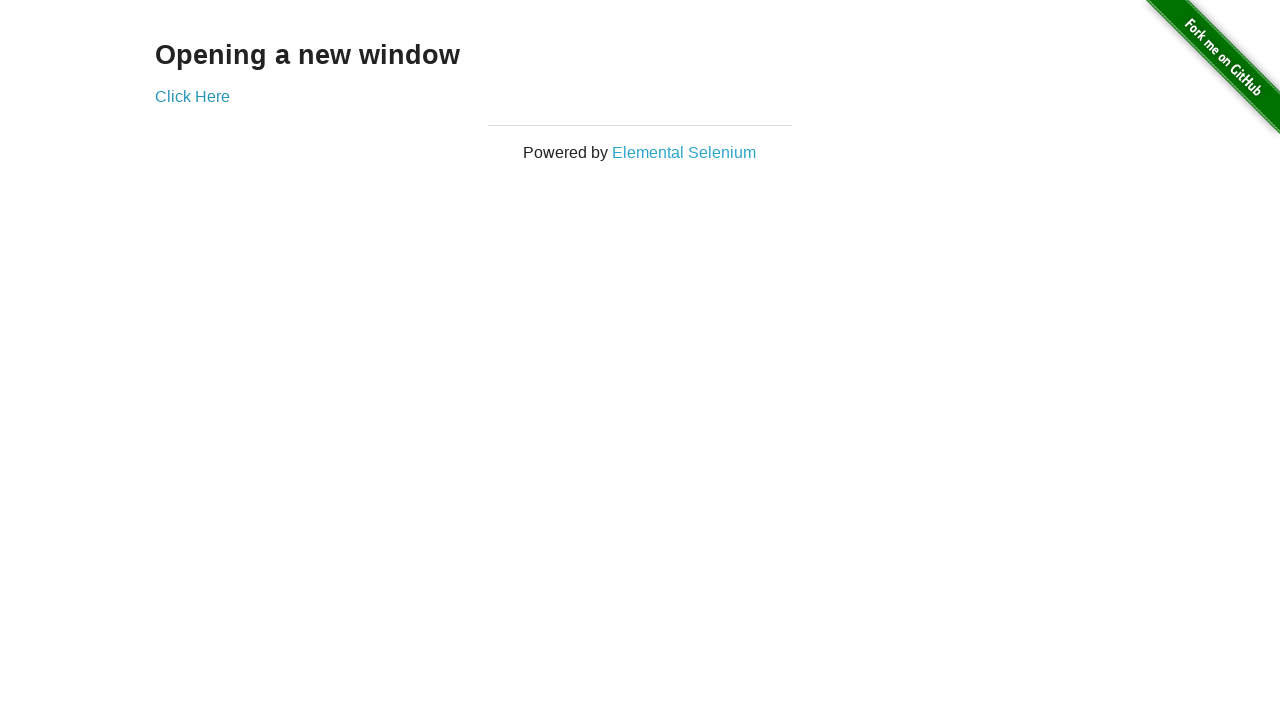

Switched back to original page
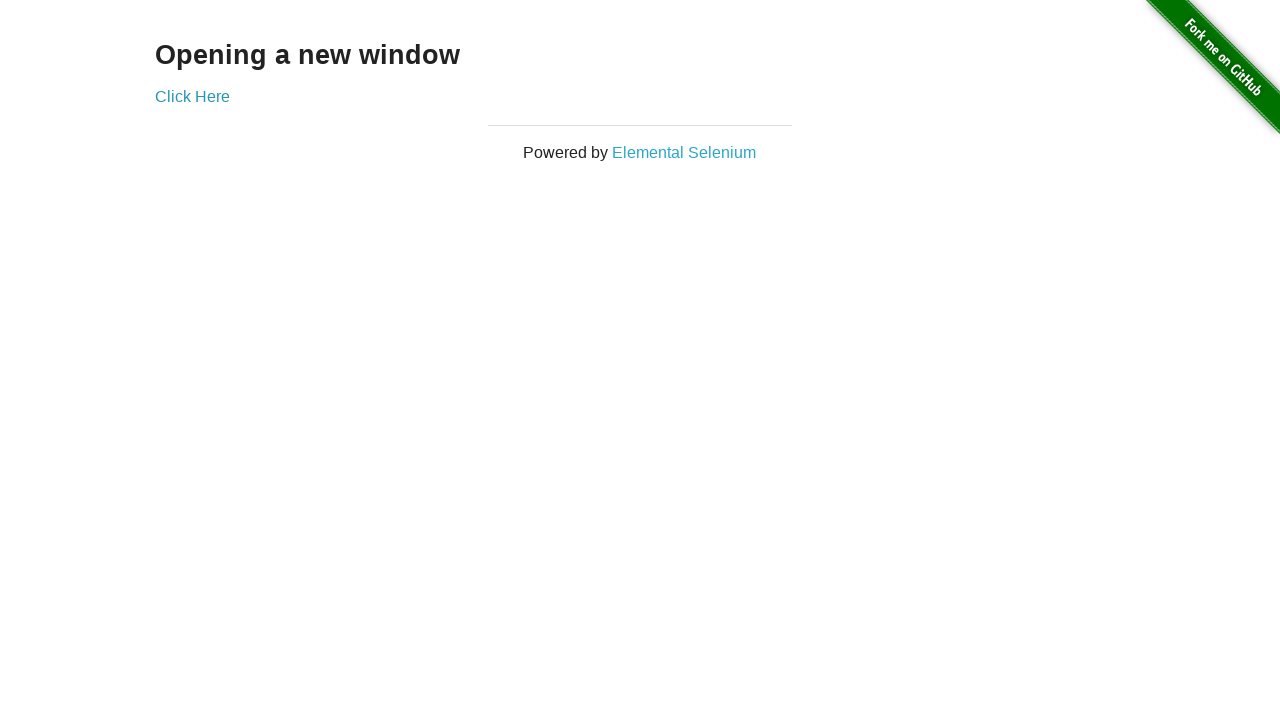

Verified original page title is still 'The Internet'
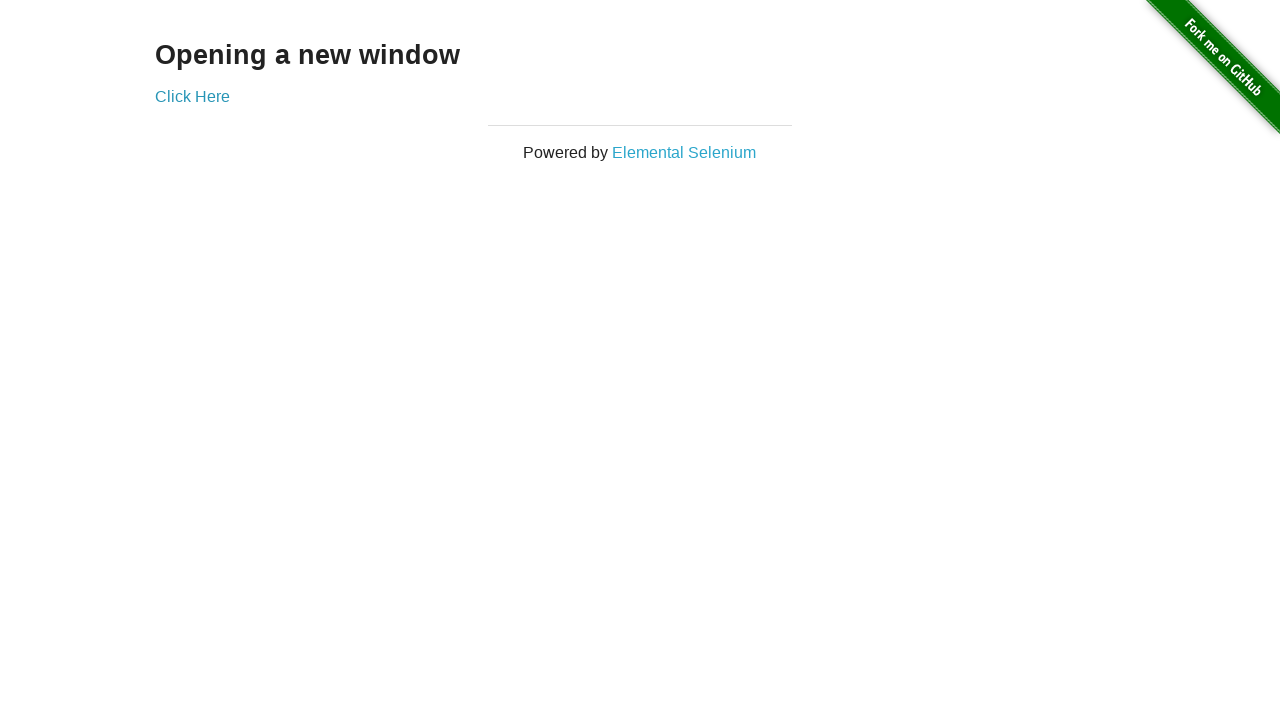

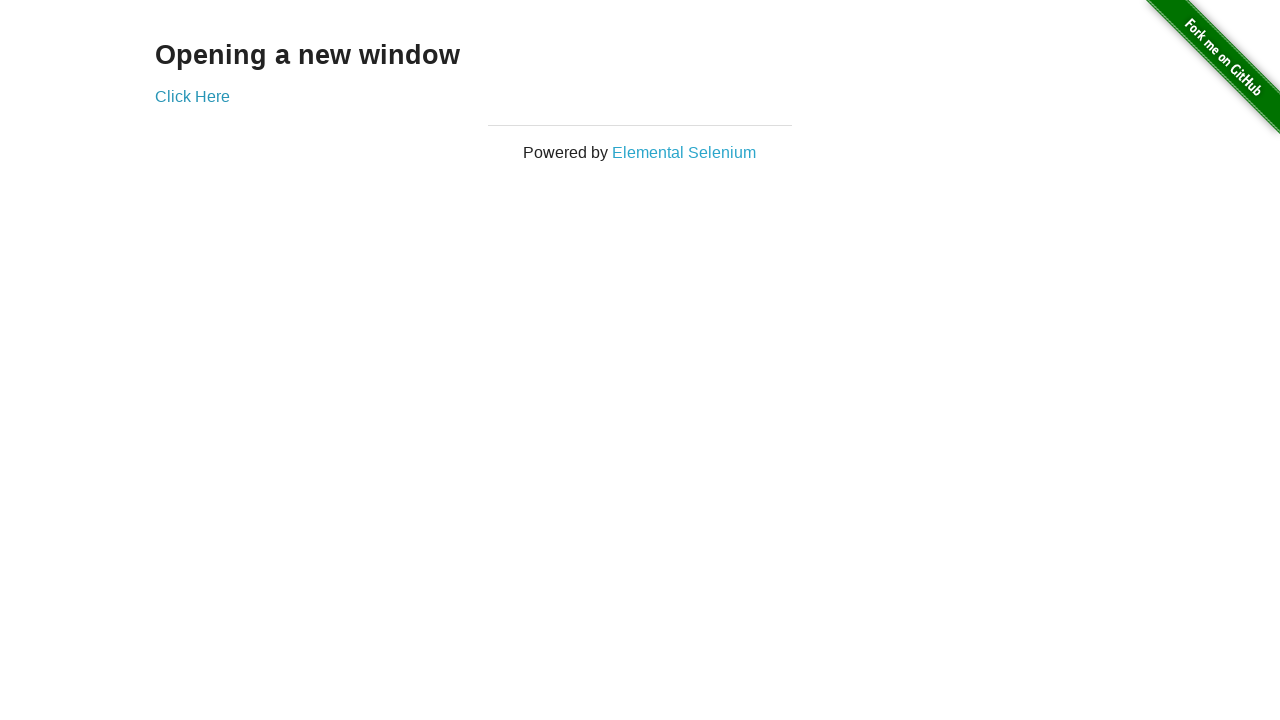